Tests dropdown menu functionality by selecting "France" from a country dropdown on a demo site.

Starting URL: https://www.globalsqa.com/demo-site/select-dropdown-menu/

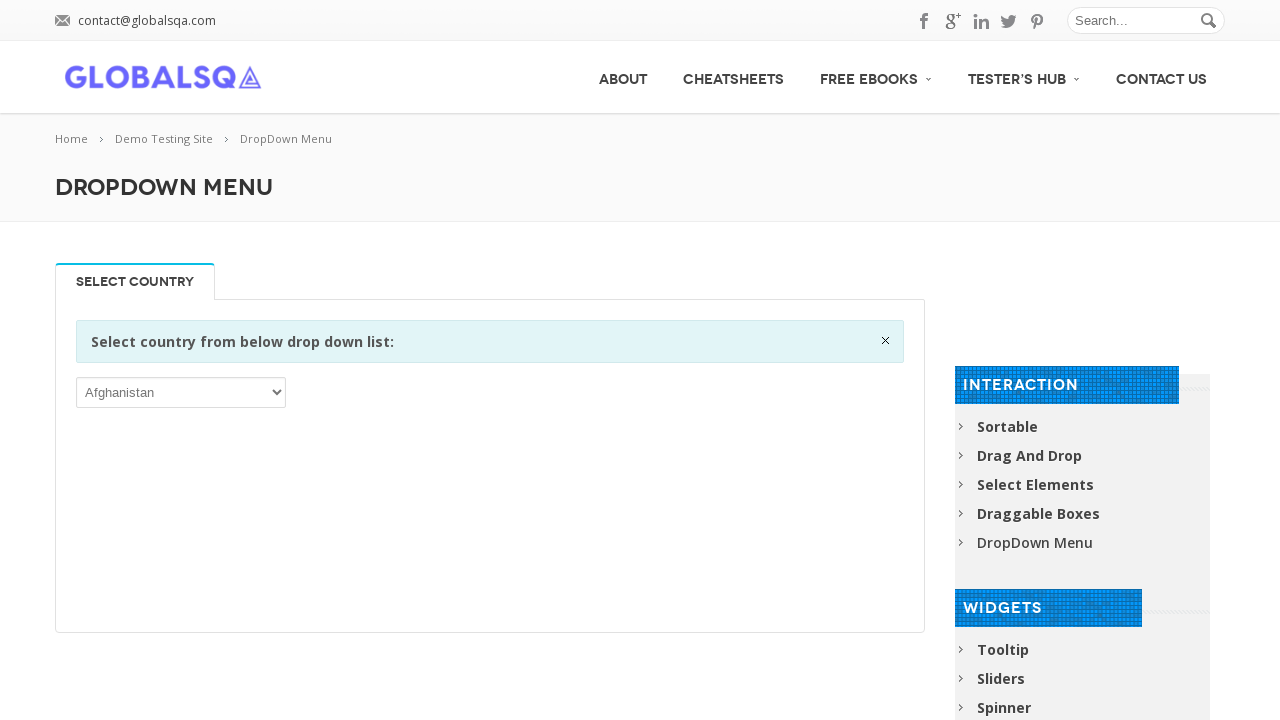

Navigated to the select dropdown menu demo site
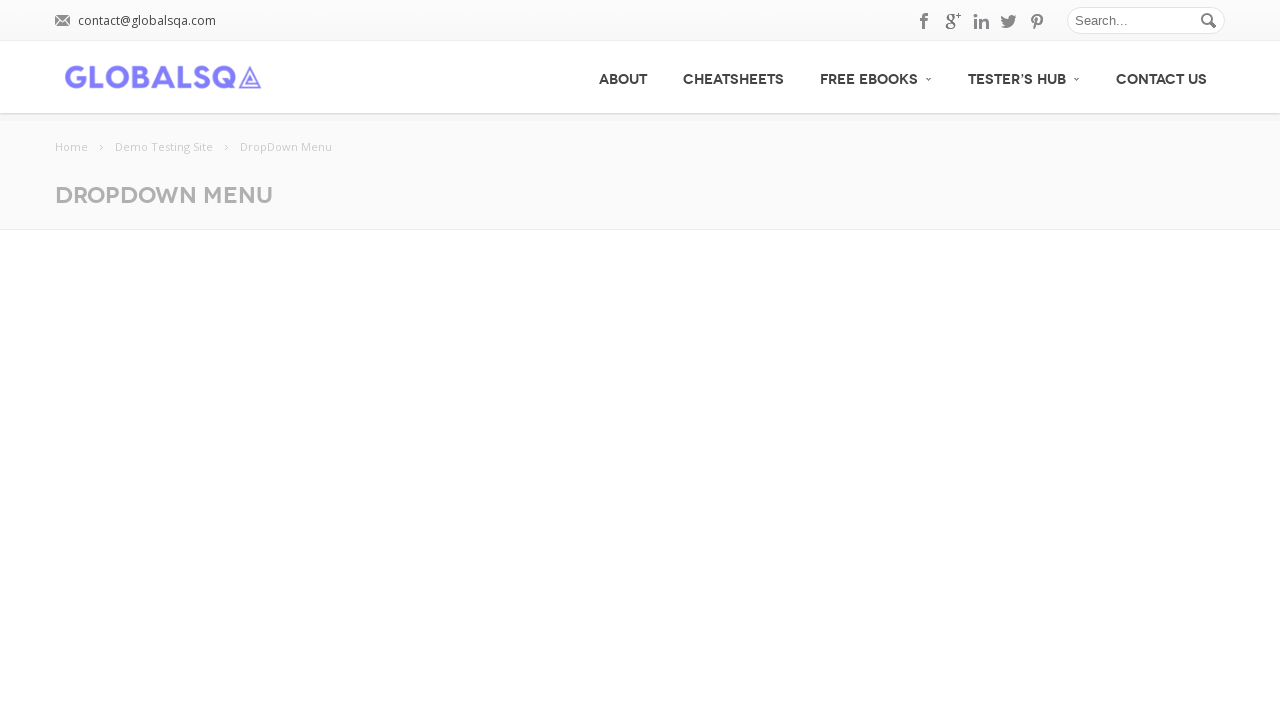

Selected 'France' from the country dropdown menu on //*[@id='post-2646']/div[2]/div/div/div/p/select
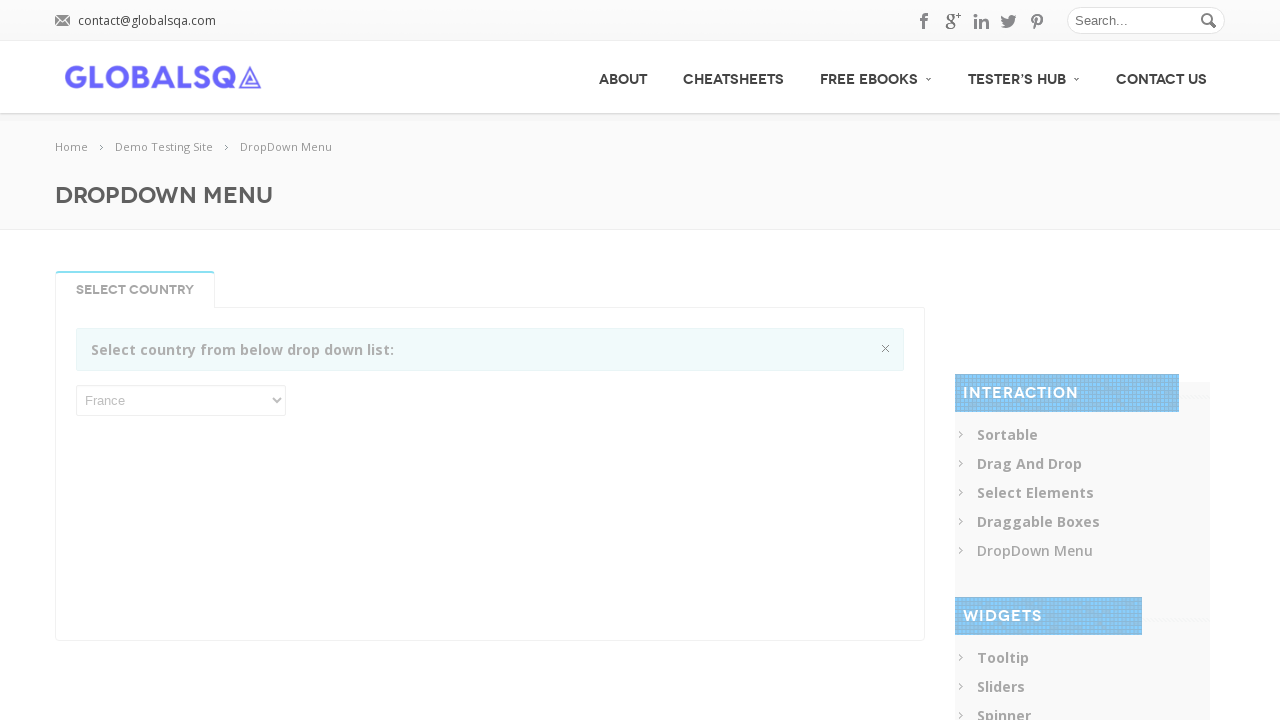

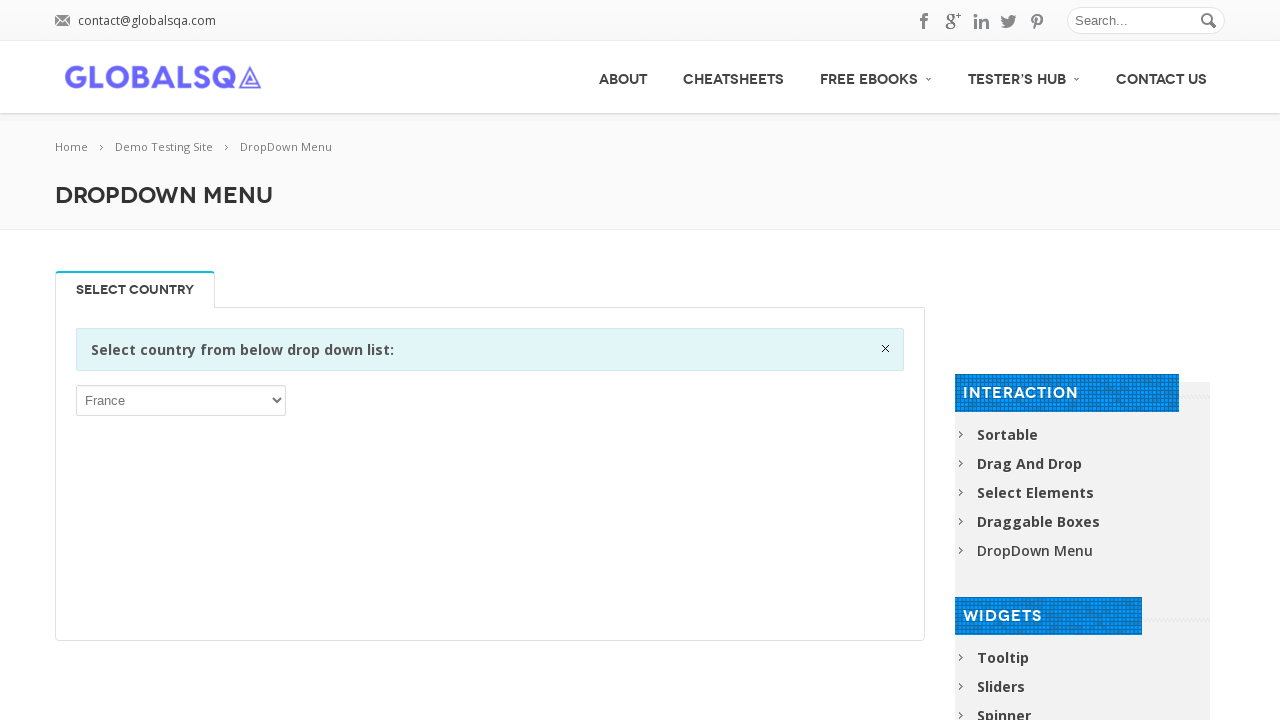